Navigates to the Walla news website (Israeli news portal) and verifies the page loads by checking the title is present

Starting URL: https://www.walla.co.il

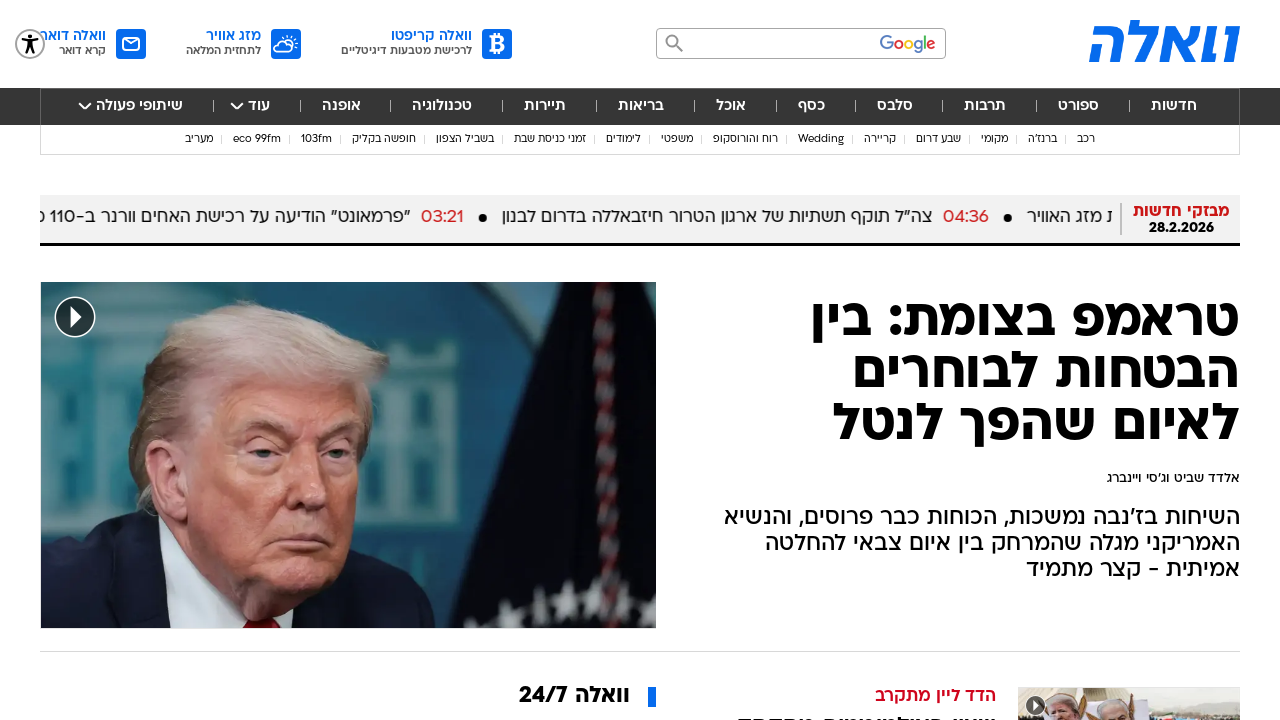

Navigated to Walla news website (https://www.walla.co.il)
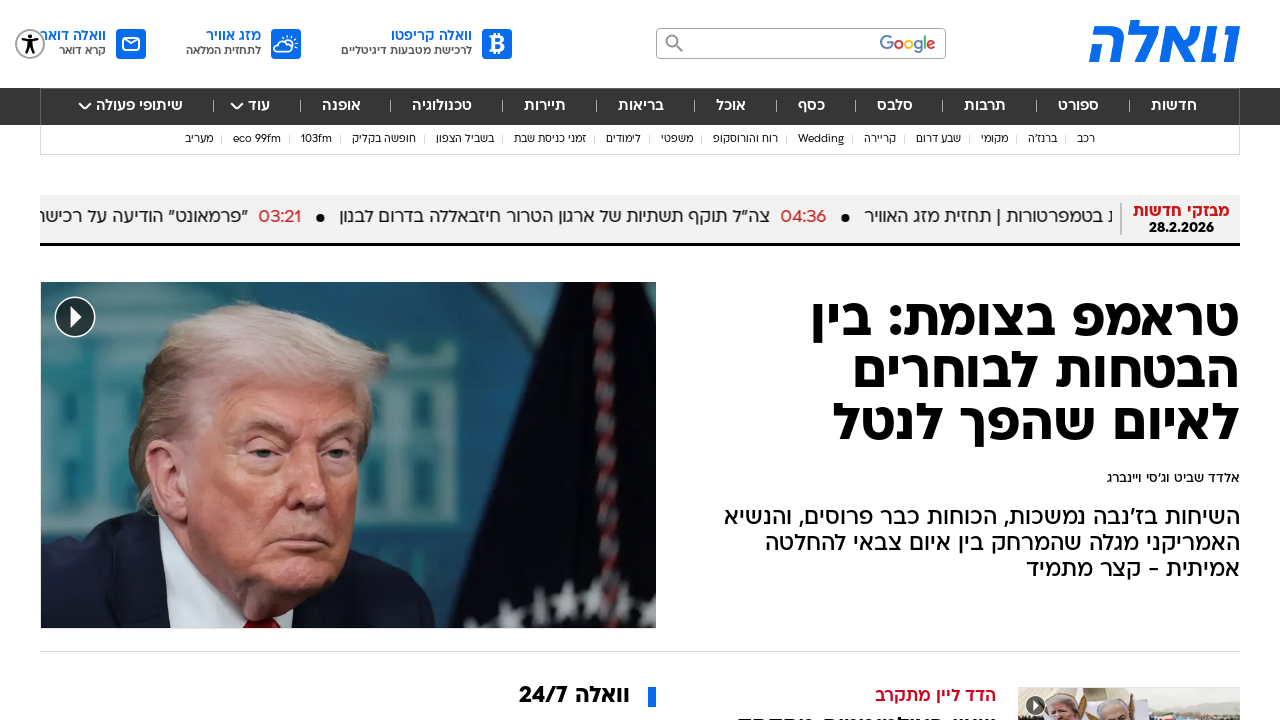

Page DOM content loaded
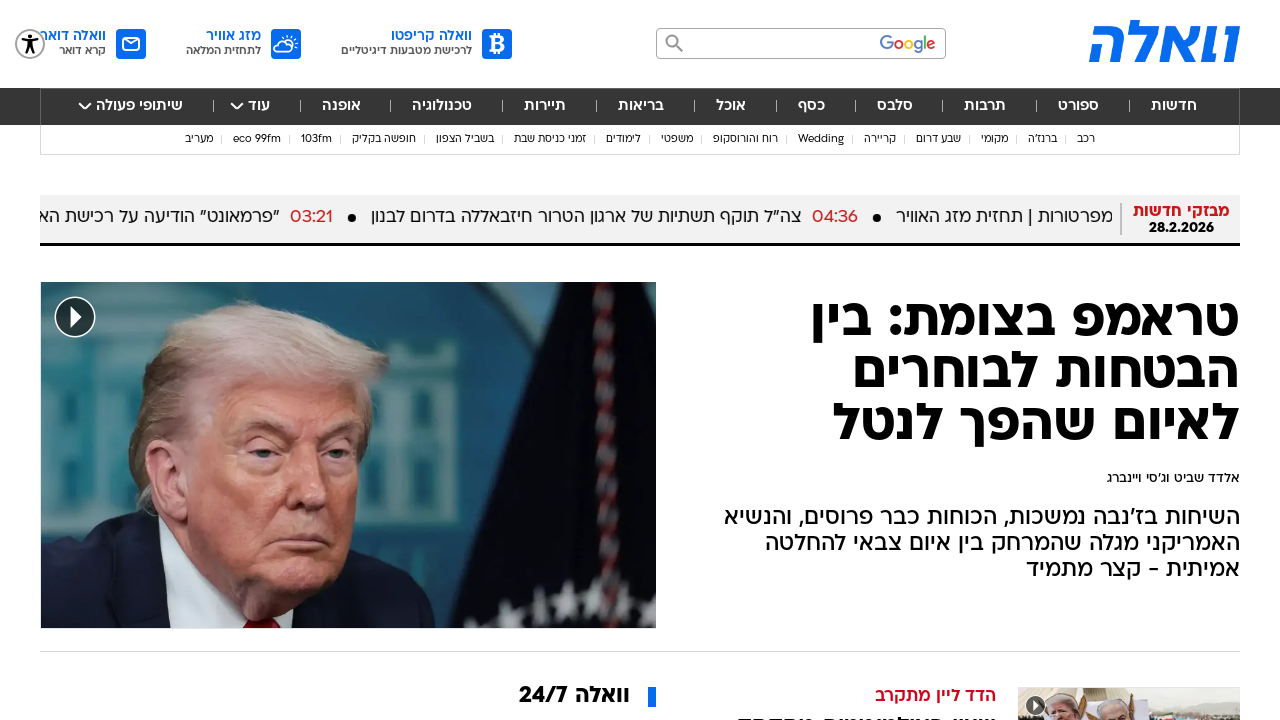

Page title verified - title is present and not empty
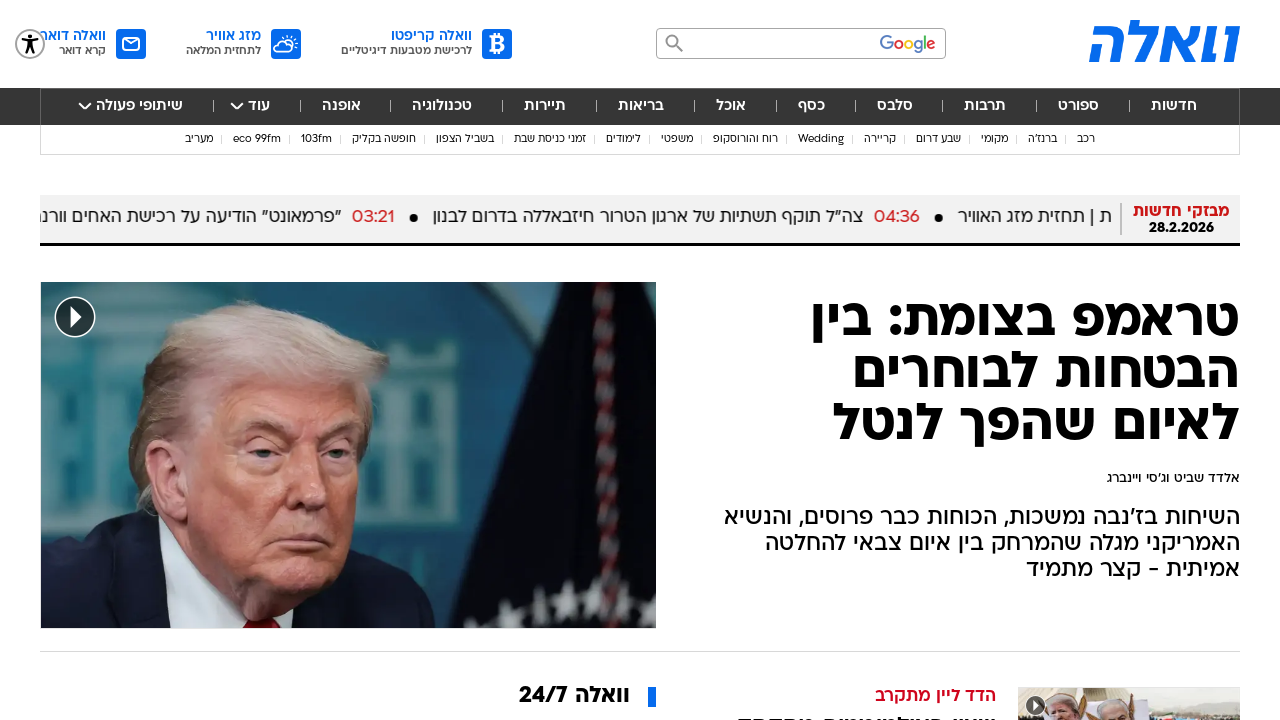

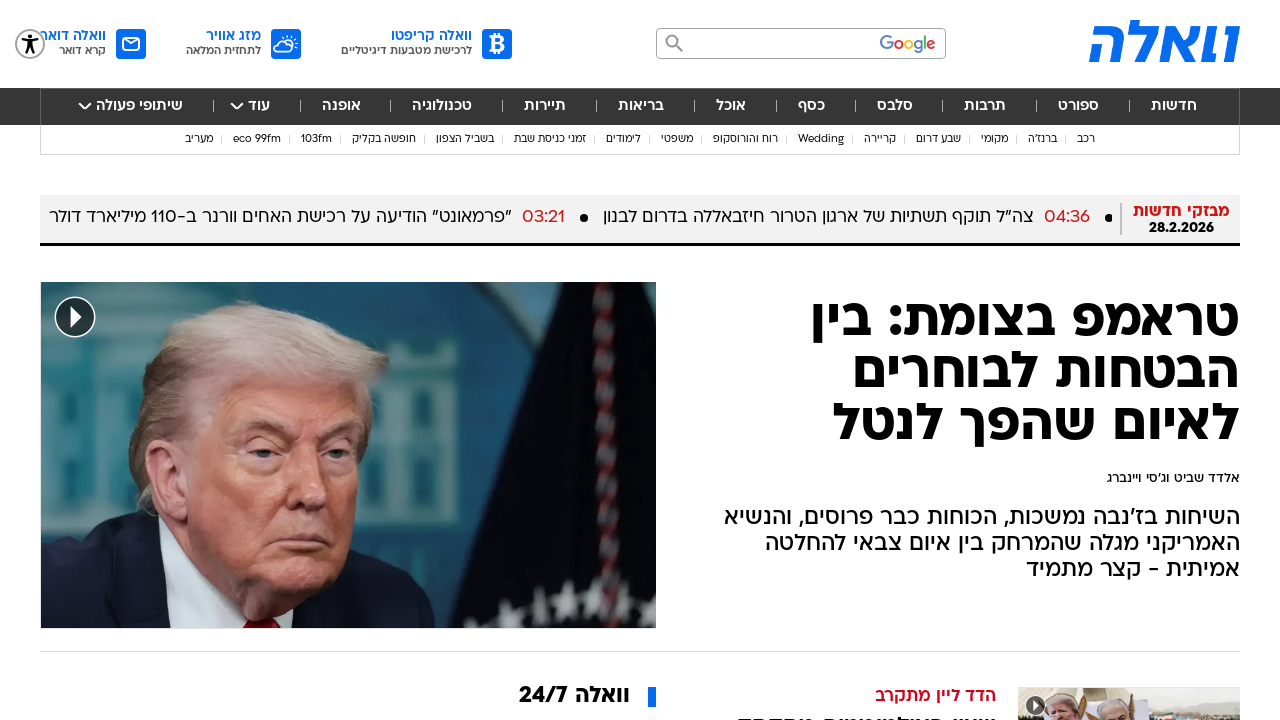